Validates that the page title of the OrangeHRM demo site matches the expected value

Starting URL: https://opensource-demo.orangehrmlive.com/

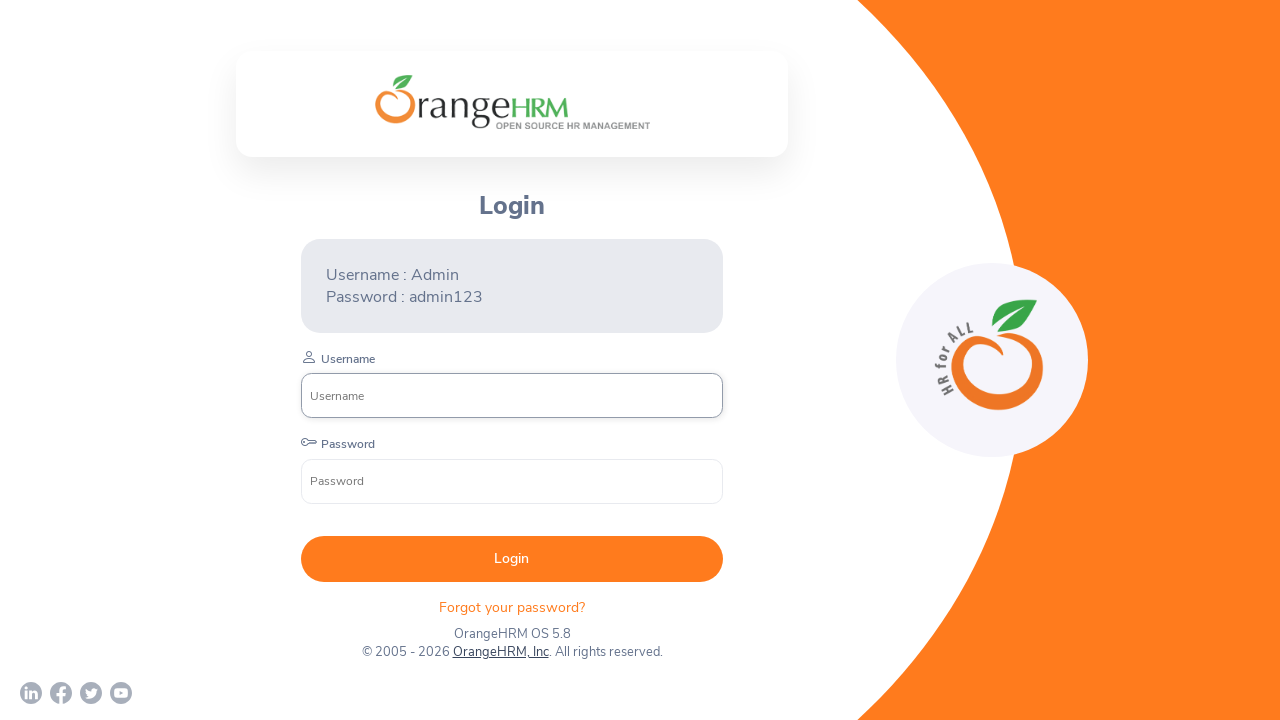

Waited for page to reach domcontentloaded state
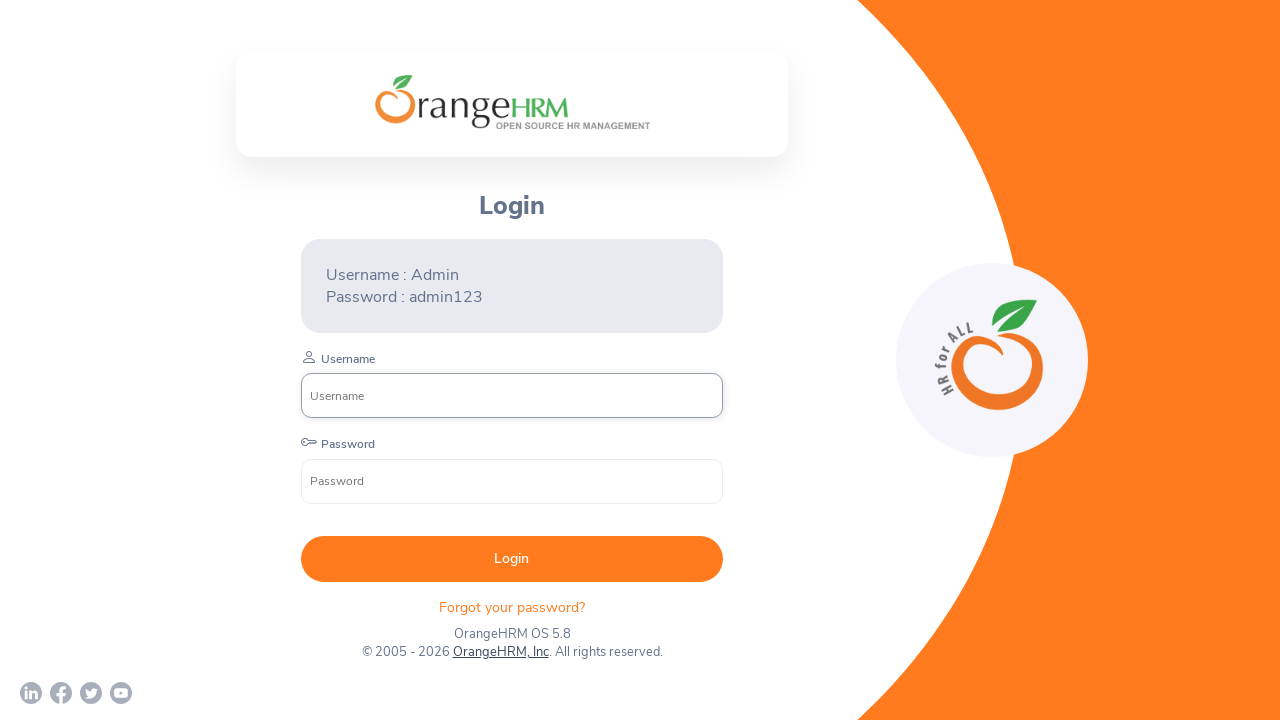

Retrieved page title: 'OrangeHRM'
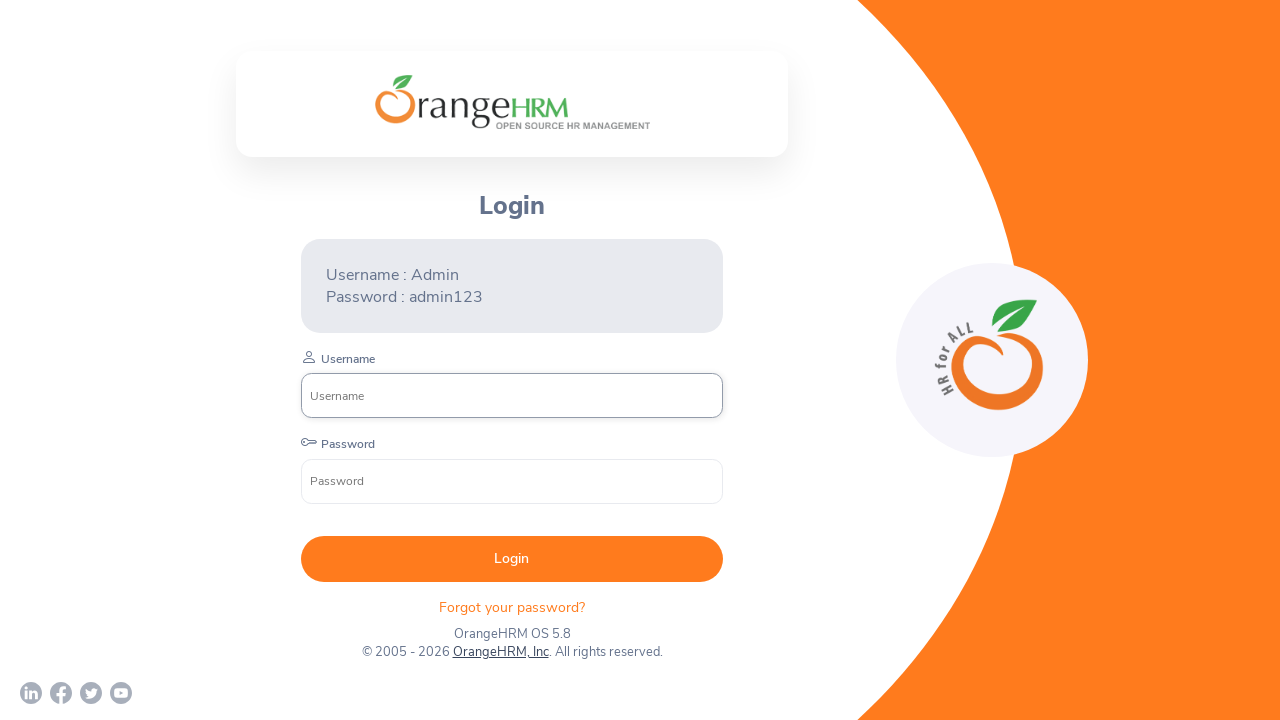

Assertion passed: page title matches expected value 'OrangeHRM'
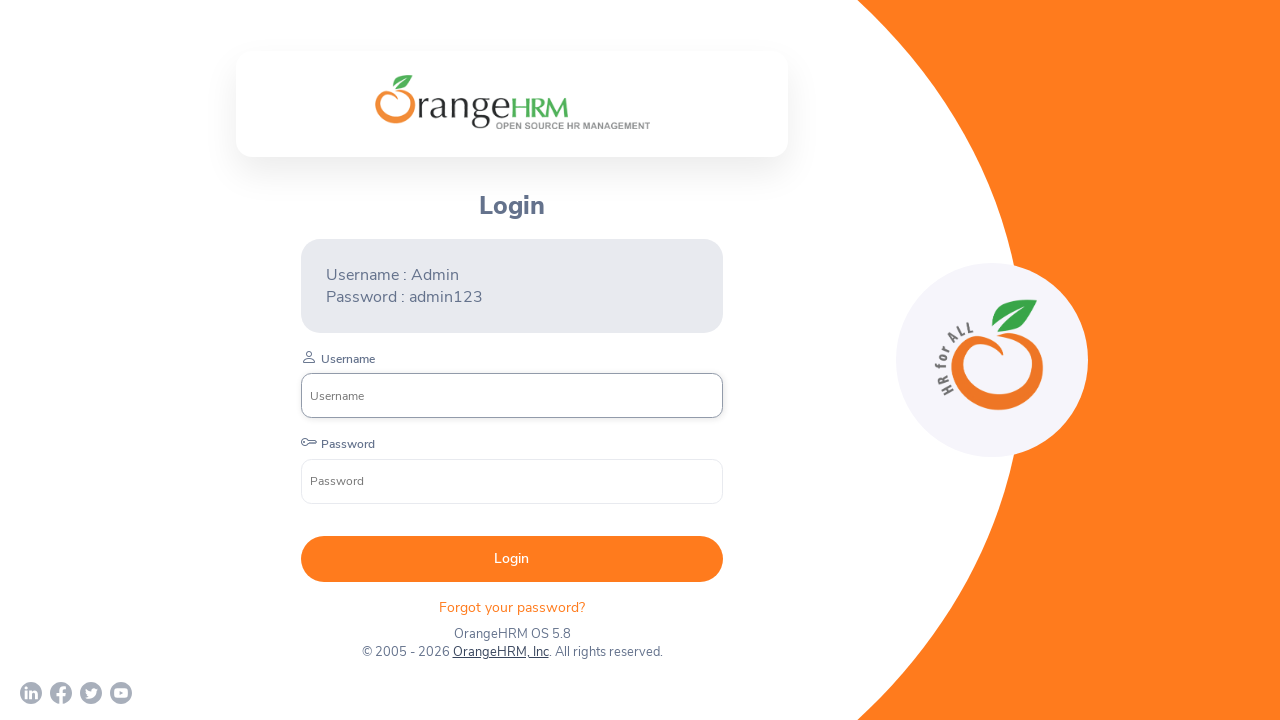

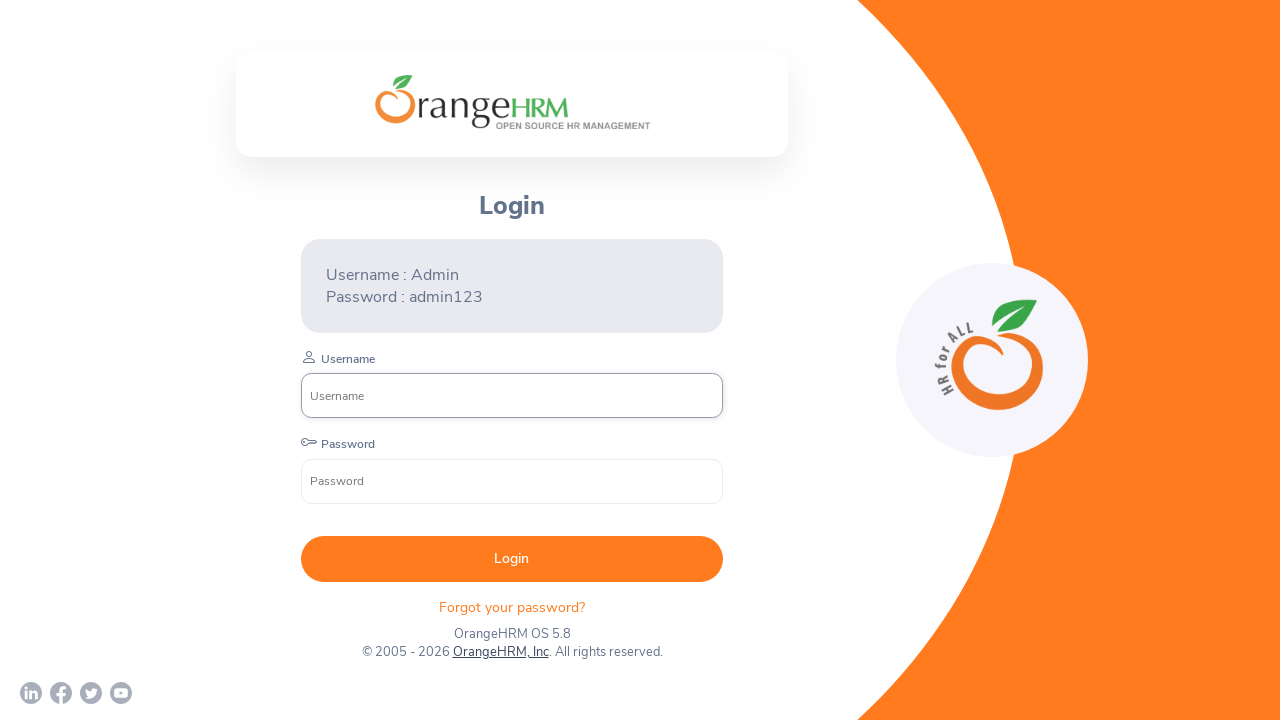